Tests checking and unchecking the mark all as complete toggle

Starting URL: https://demo.playwright.dev/todomvc

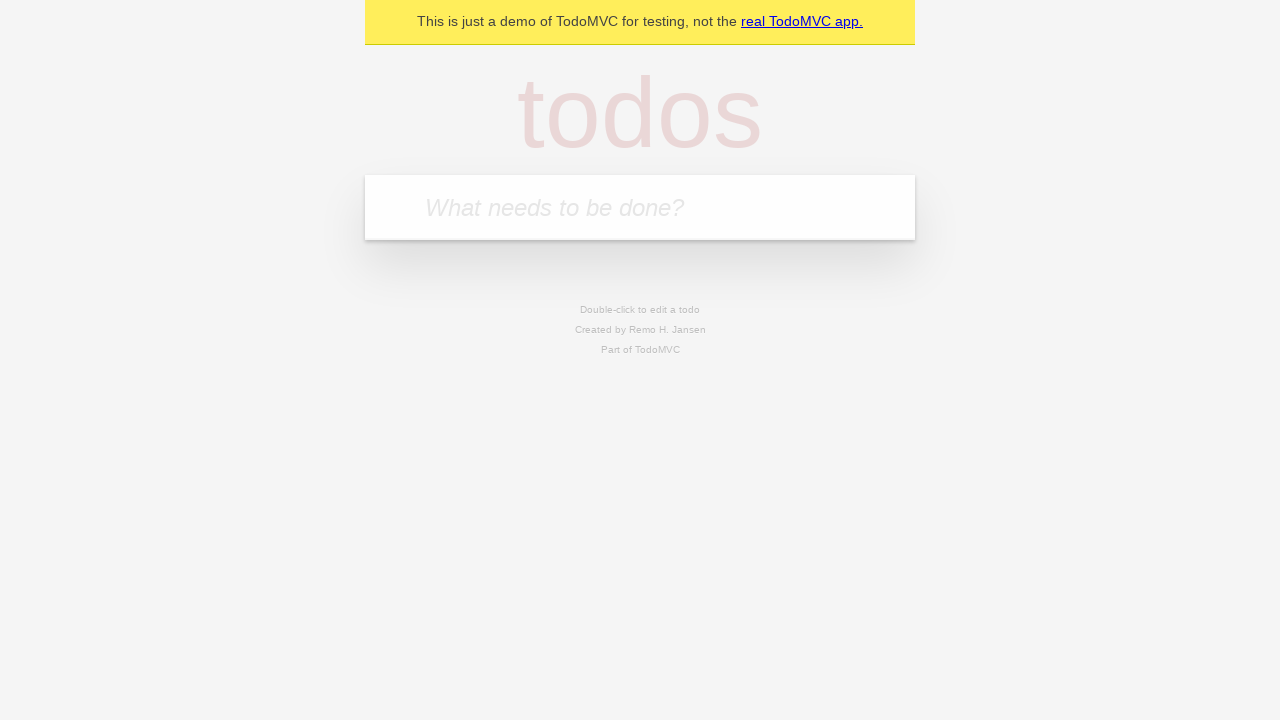

Filled todo input with 'buy some cheese' on internal:attr=[placeholder="What needs to be done?"i]
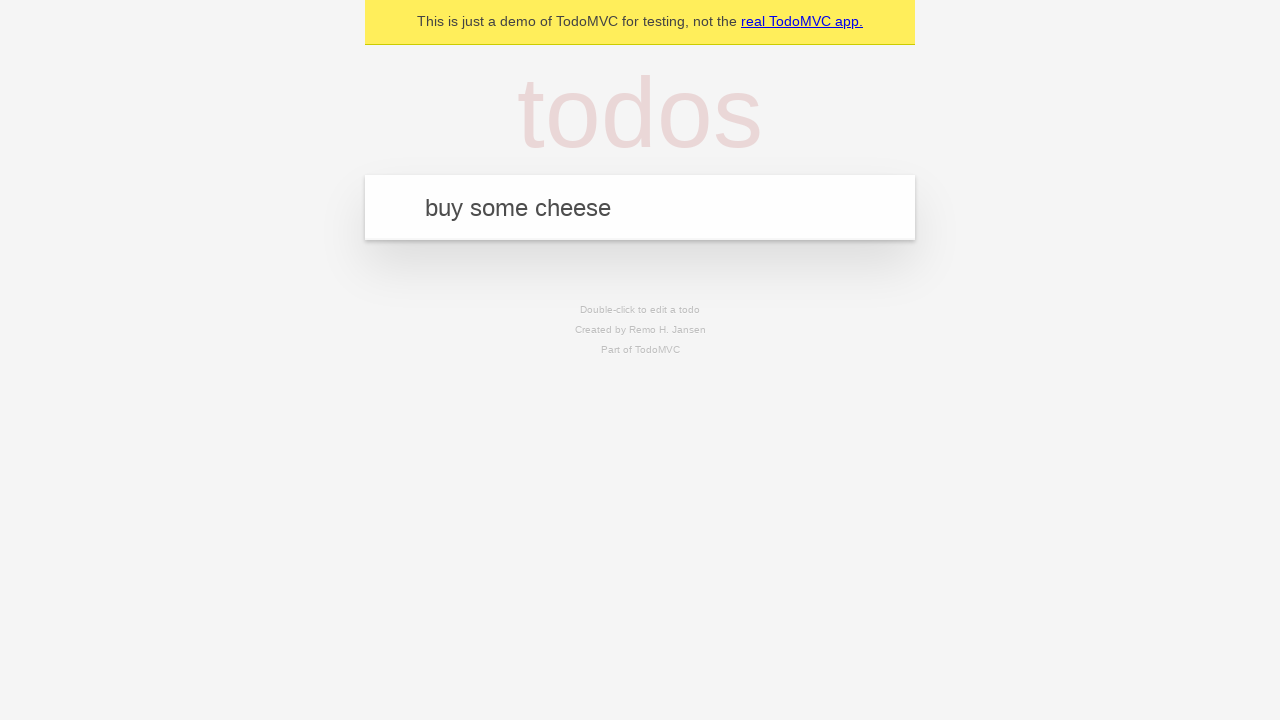

Pressed Enter to create first todo on internal:attr=[placeholder="What needs to be done?"i]
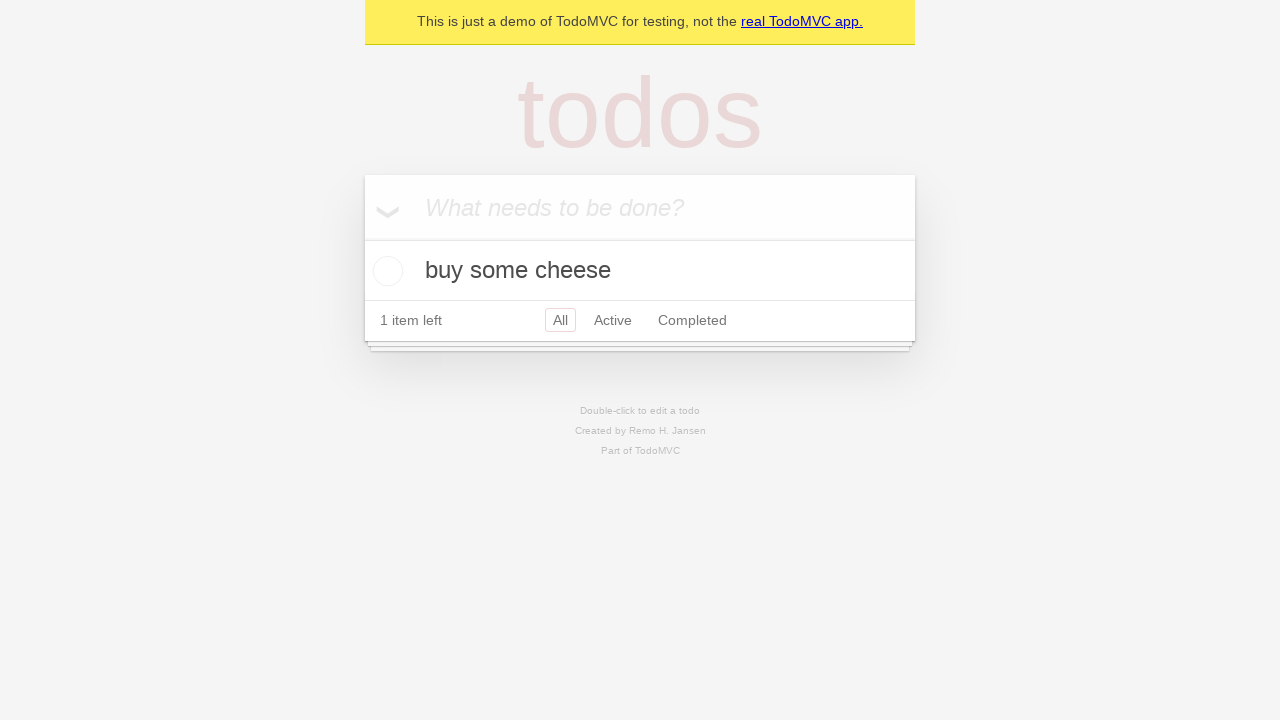

Filled todo input with 'feed the cat' on internal:attr=[placeholder="What needs to be done?"i]
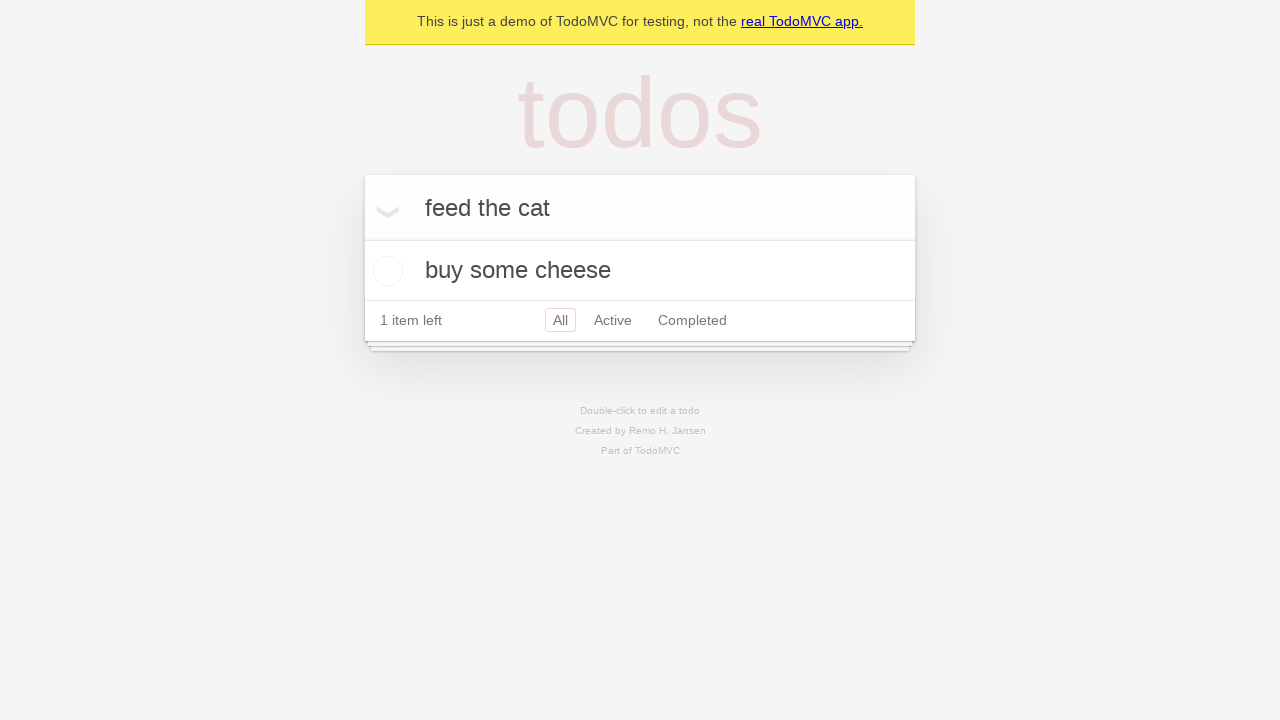

Pressed Enter to create second todo on internal:attr=[placeholder="What needs to be done?"i]
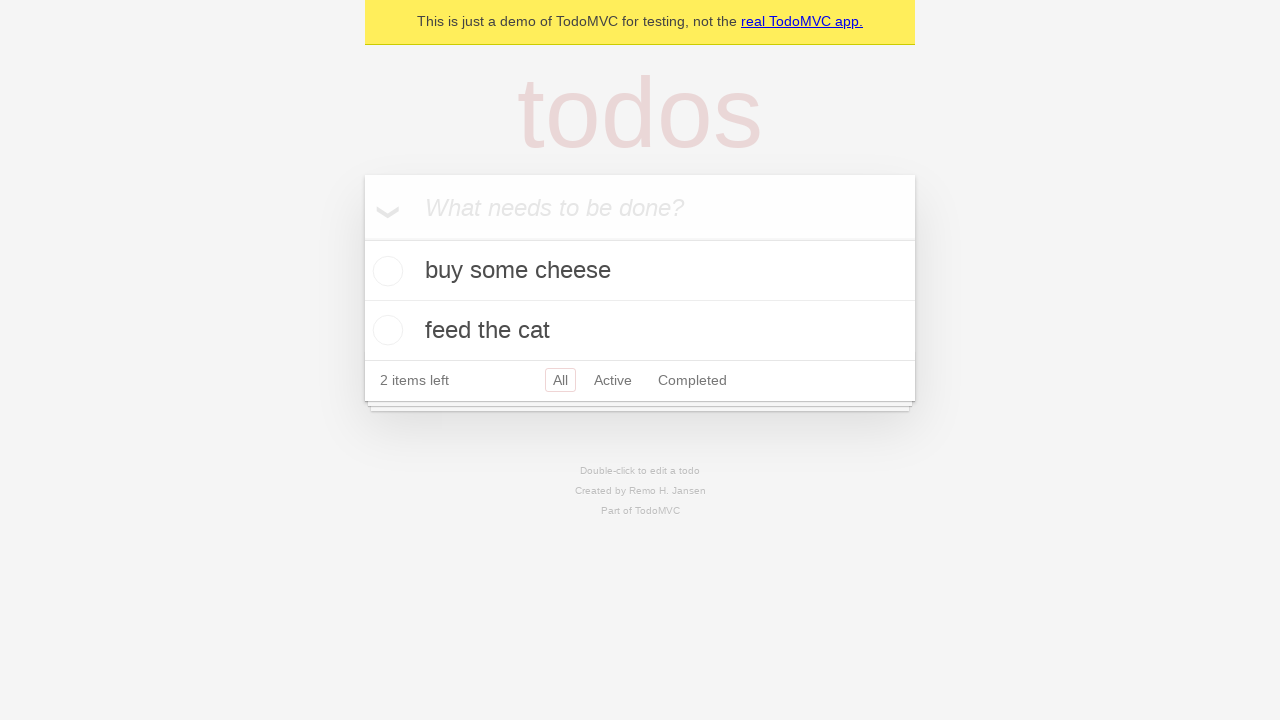

Filled todo input with 'book a doctors appointment' on internal:attr=[placeholder="What needs to be done?"i]
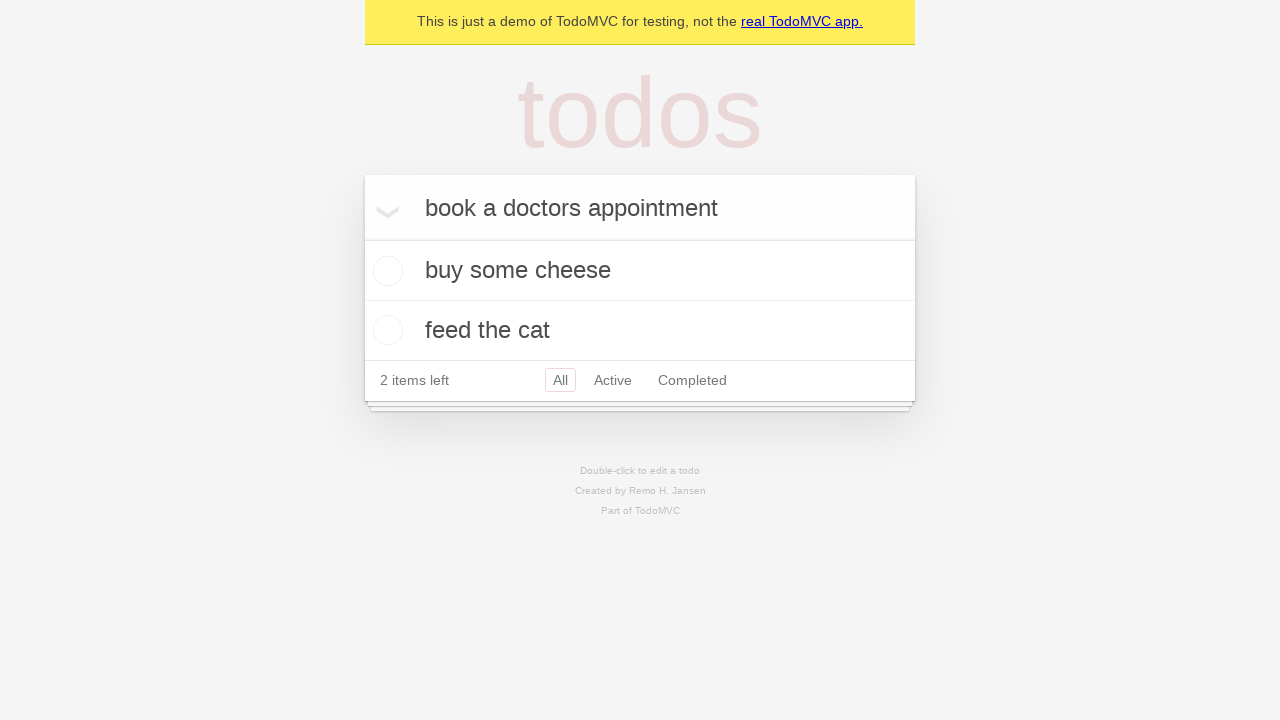

Pressed Enter to create third todo on internal:attr=[placeholder="What needs to be done?"i]
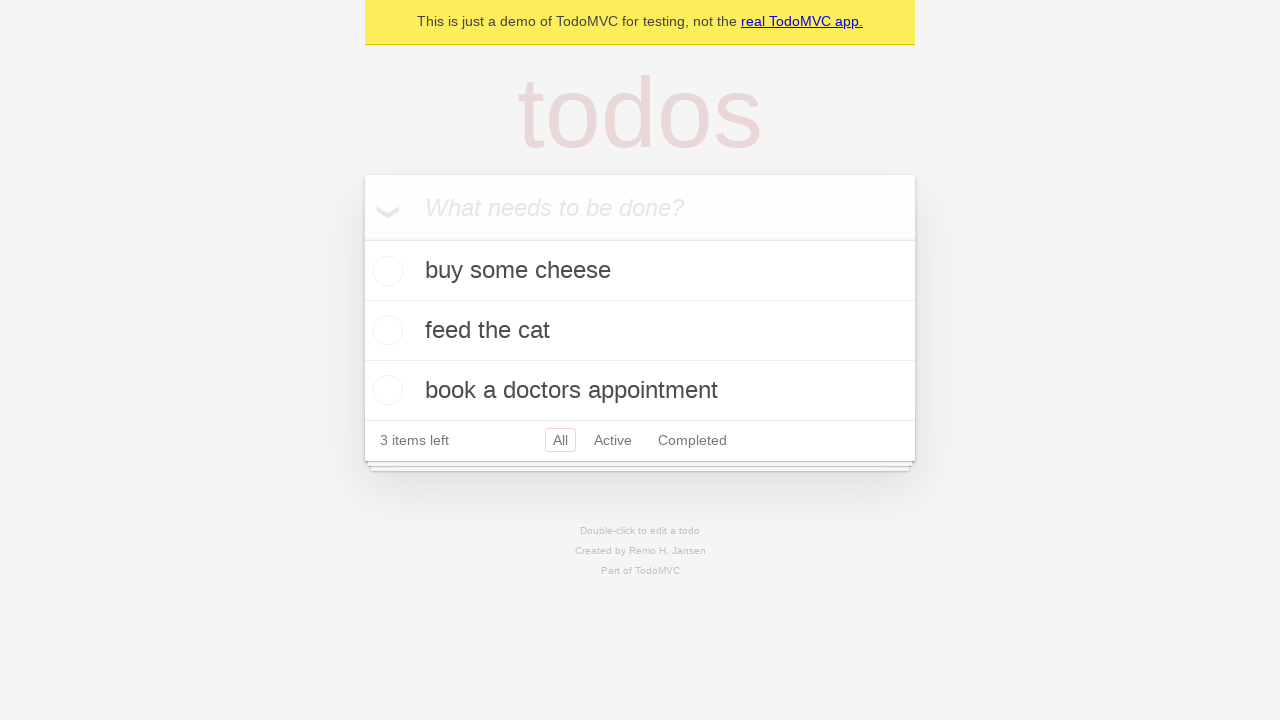

Waited for all 3 todos to be created
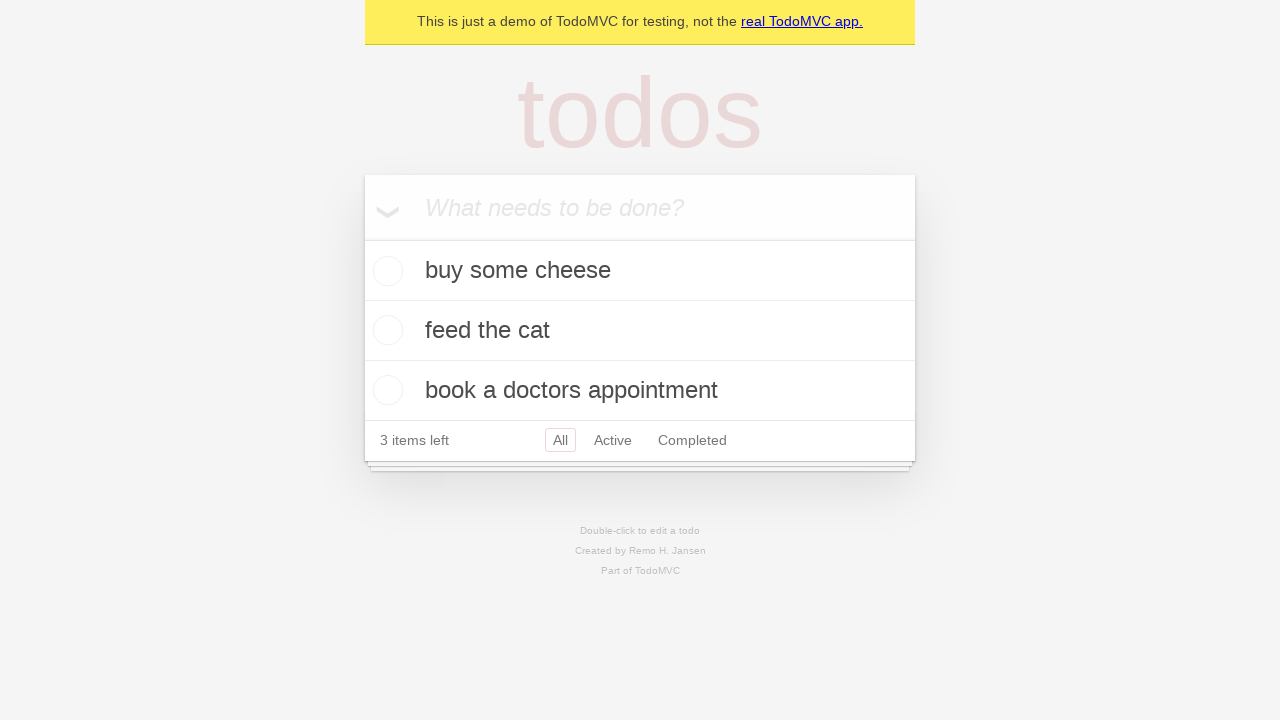

Located 'Mark all as complete' toggle
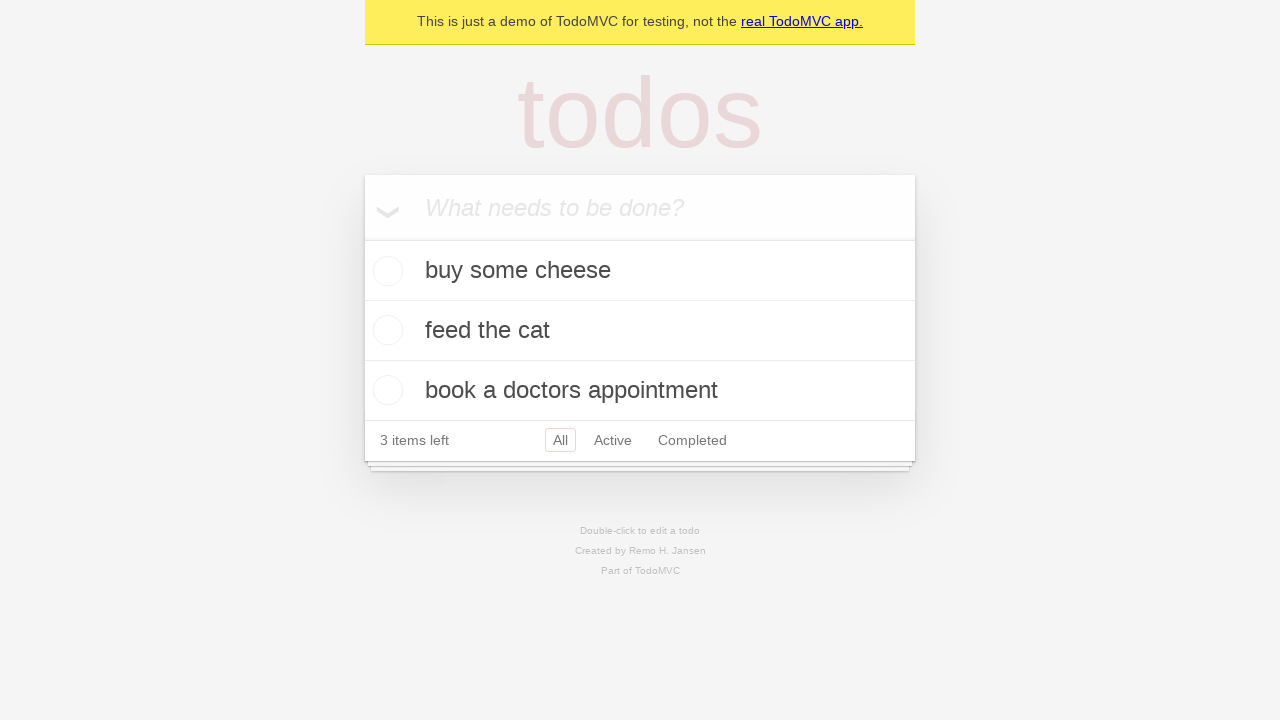

Checked 'Mark all as complete' toggle to mark all todos as complete at (362, 238) on internal:label="Mark all as complete"i
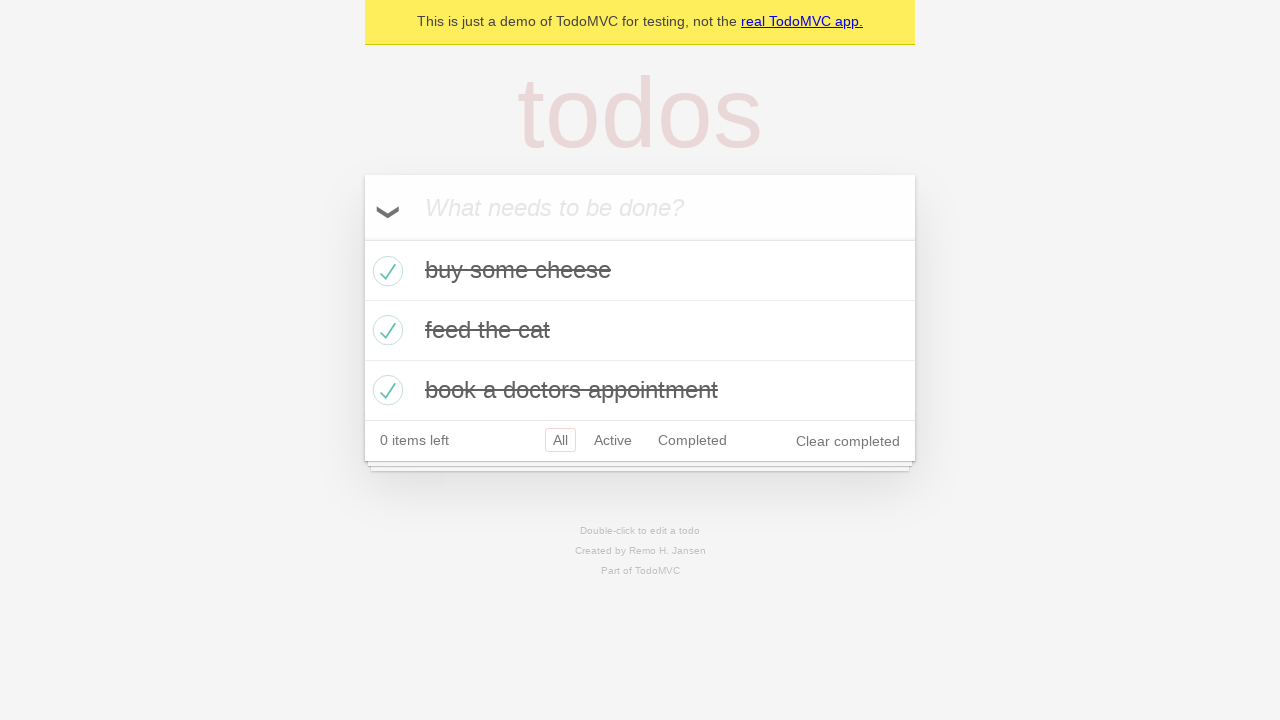

Unchecked 'Mark all as complete' toggle to clear complete state of all todos at (362, 238) on internal:label="Mark all as complete"i
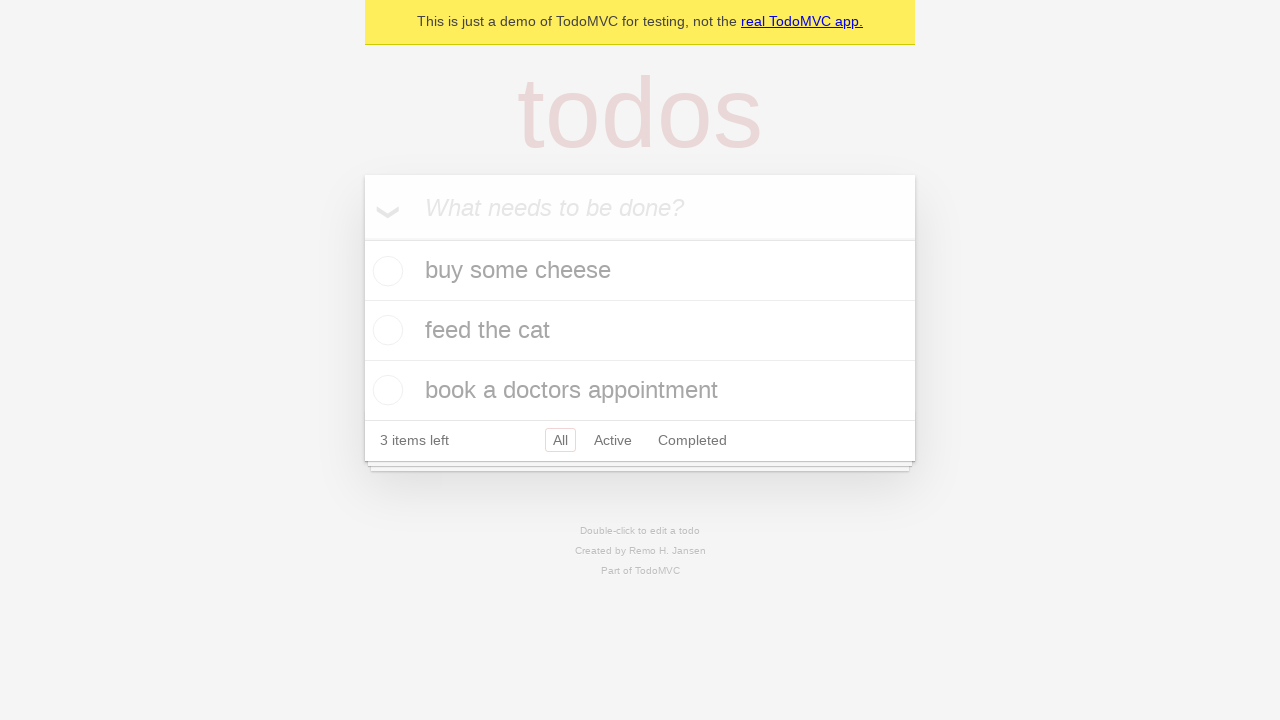

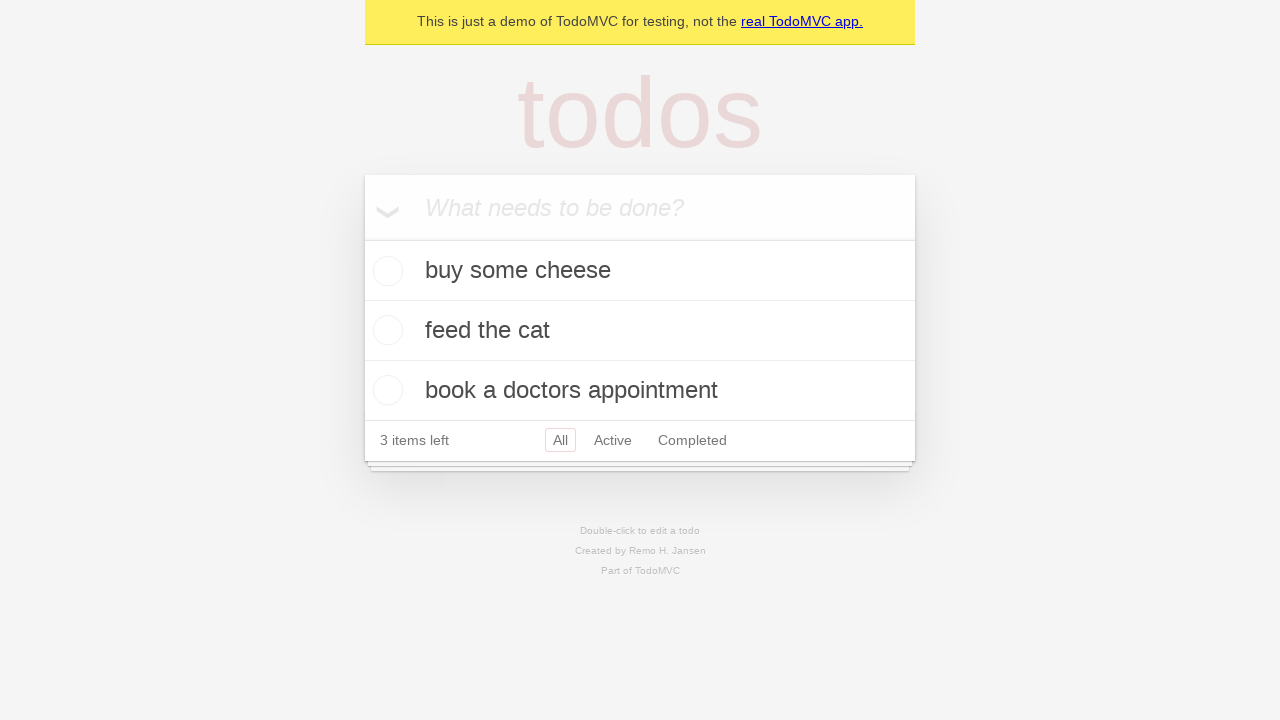